Navigates to the Rahul Shetty Academy homepage and retrieves the page title

Starting URL: http://rahulshettyacademy.com

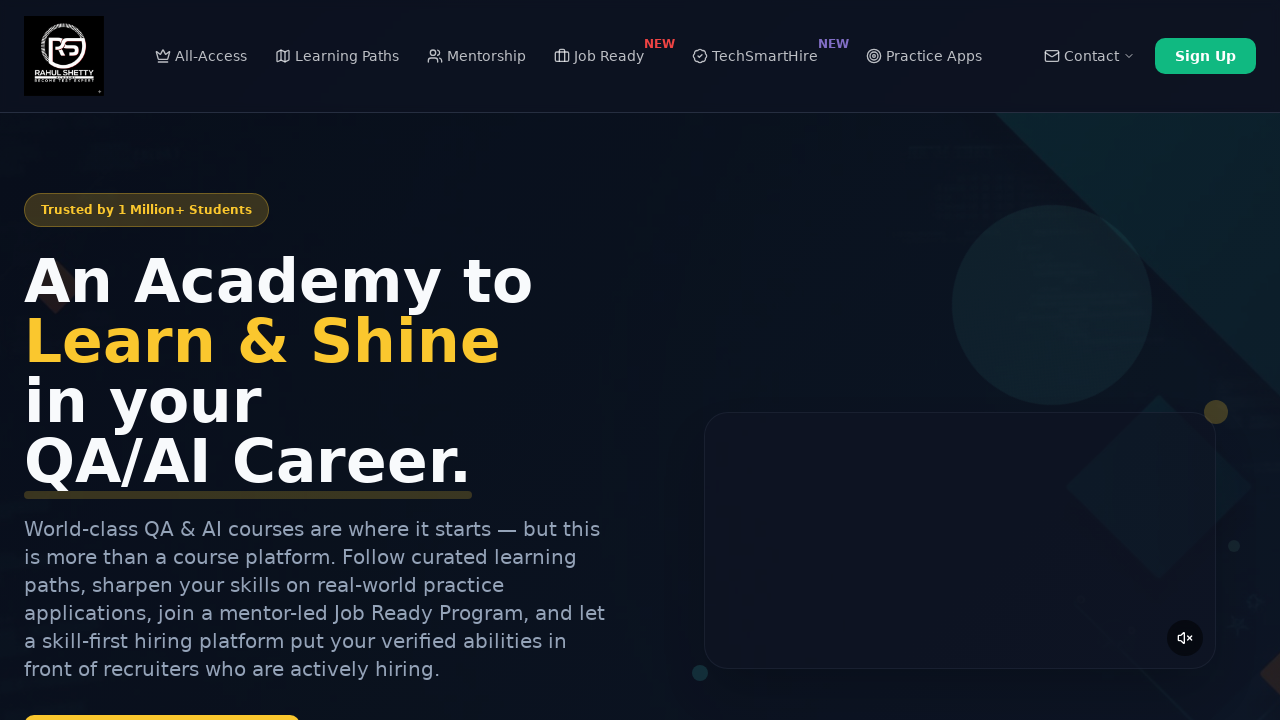

Navigated to Rahul Shetty Academy homepage
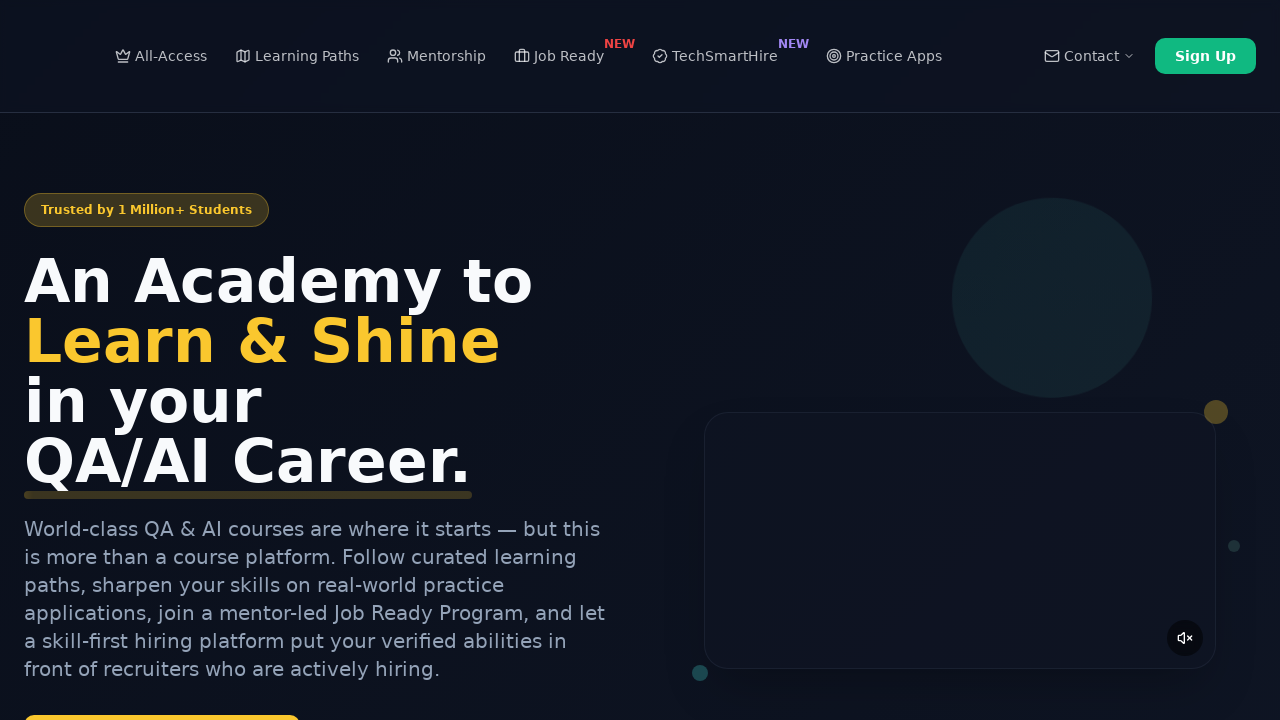

Retrieved page title: Rahul Shetty Academy | QA Automation, Playwright, AI Testing & Online Training
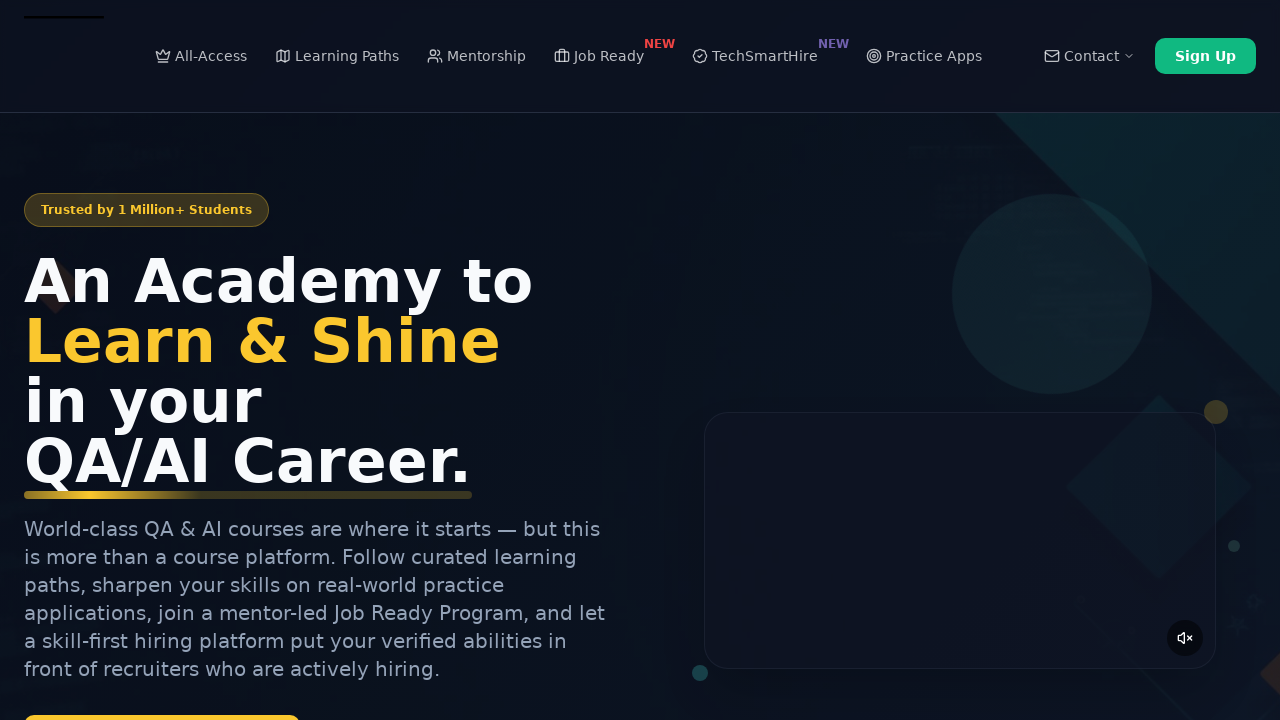

Printed page title to console
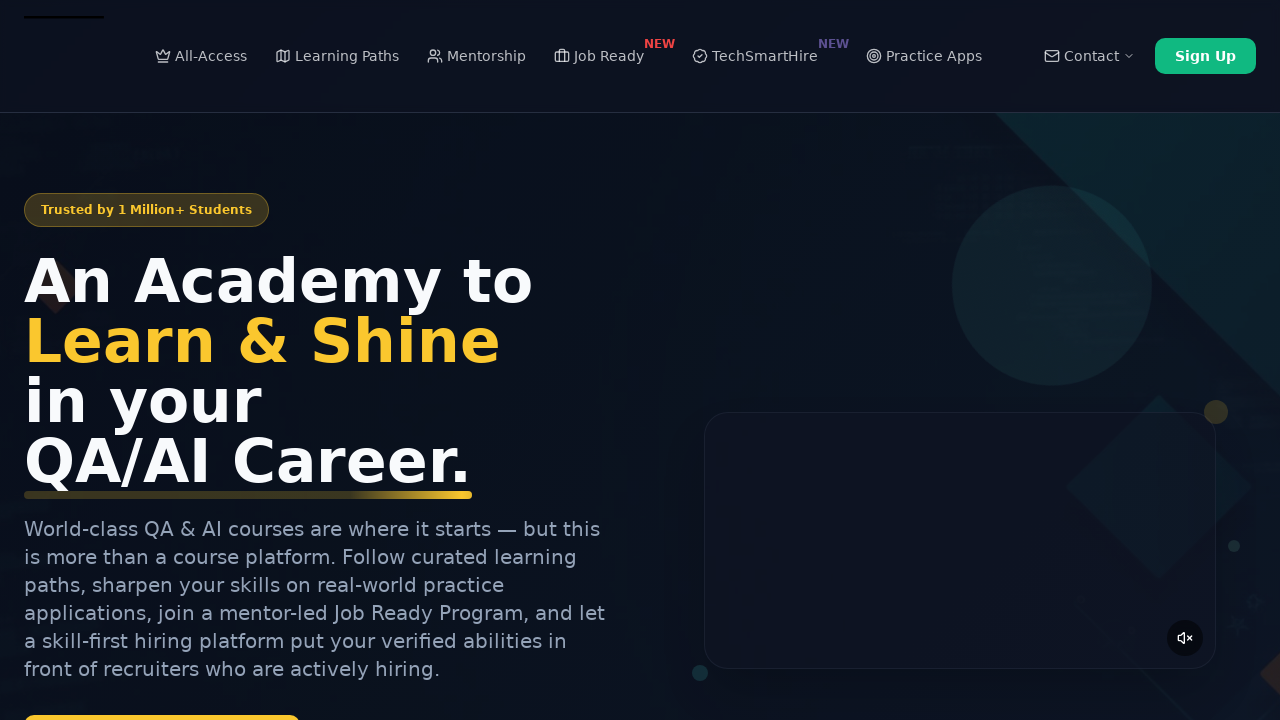

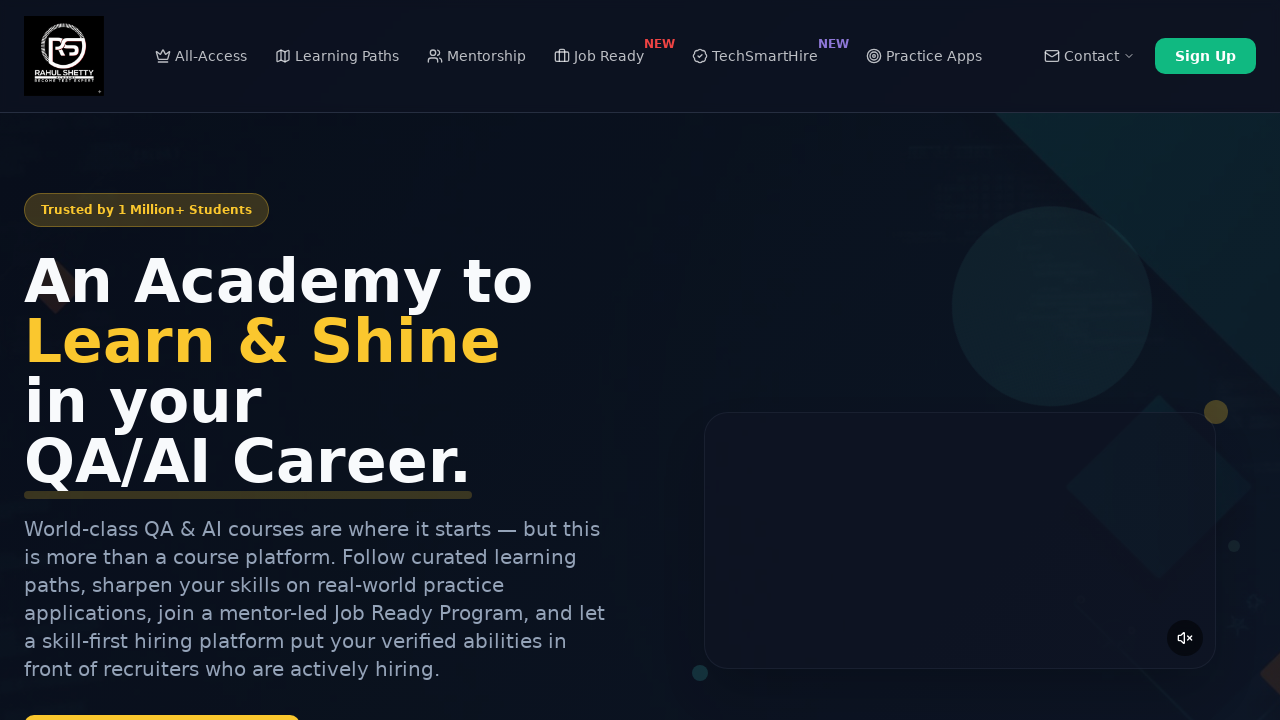